Tests show/hide functionality of a text field

Starting URL: https://rahulshettyacademy.com/AutomationPractice/

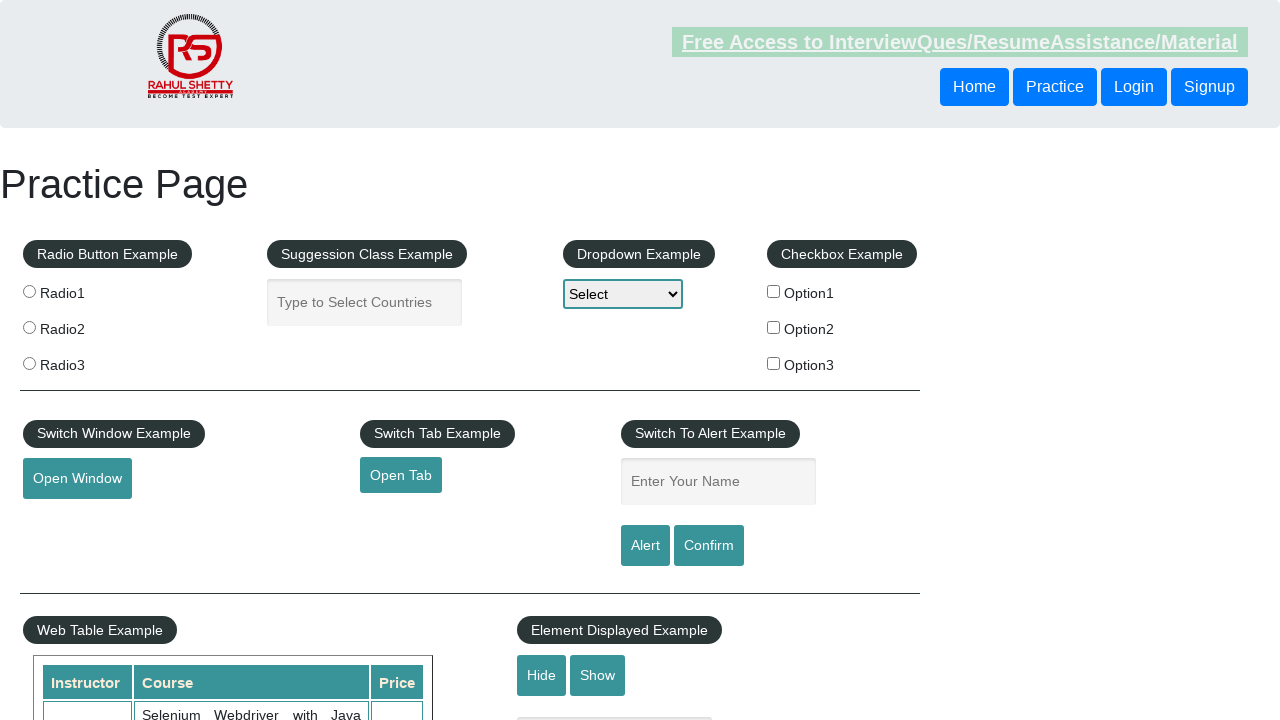

Clicked show button to display text field at (598, 675) on #show-textbox
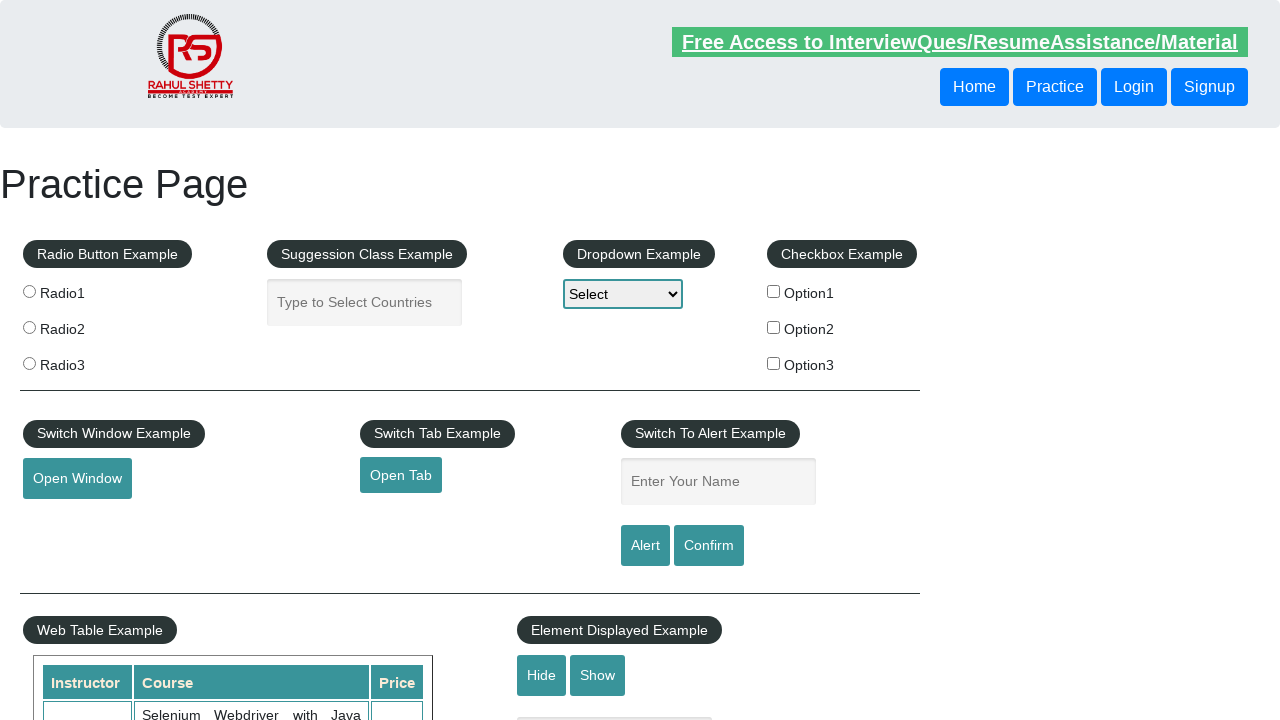

Filled text field with 'Hello Lion' on #displayed-text
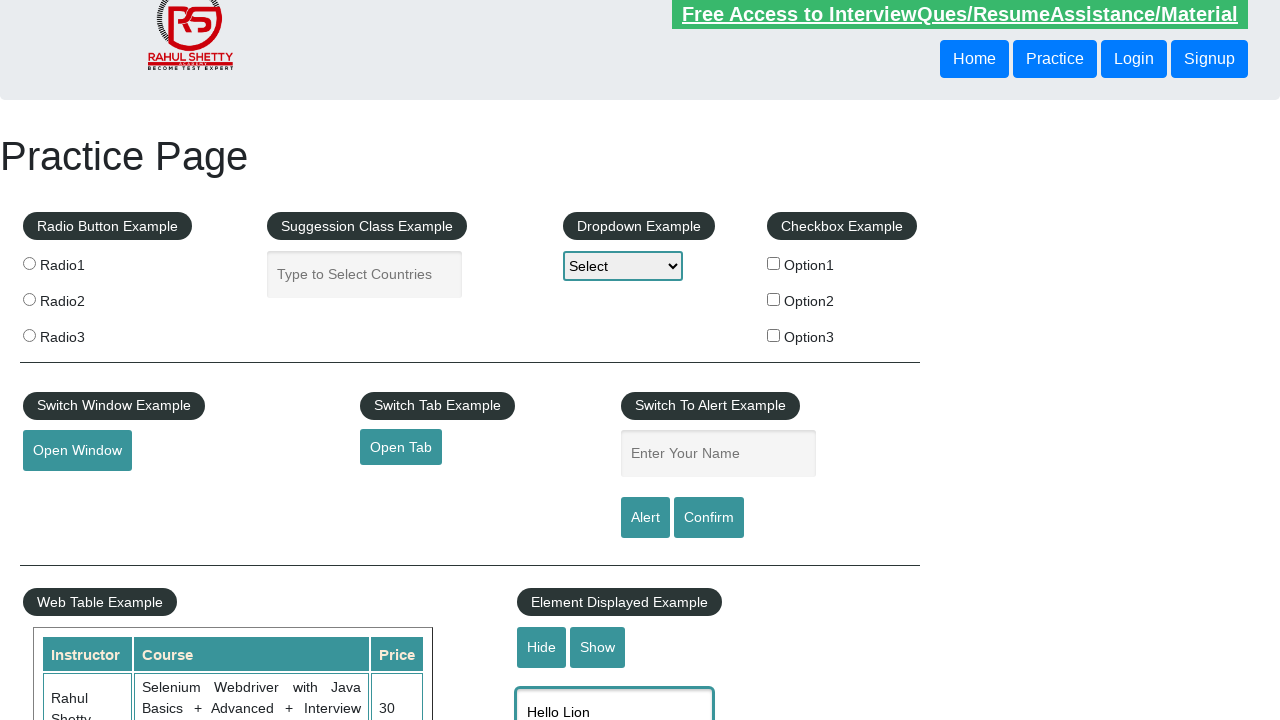

Checked visibility of text field (should be visible)
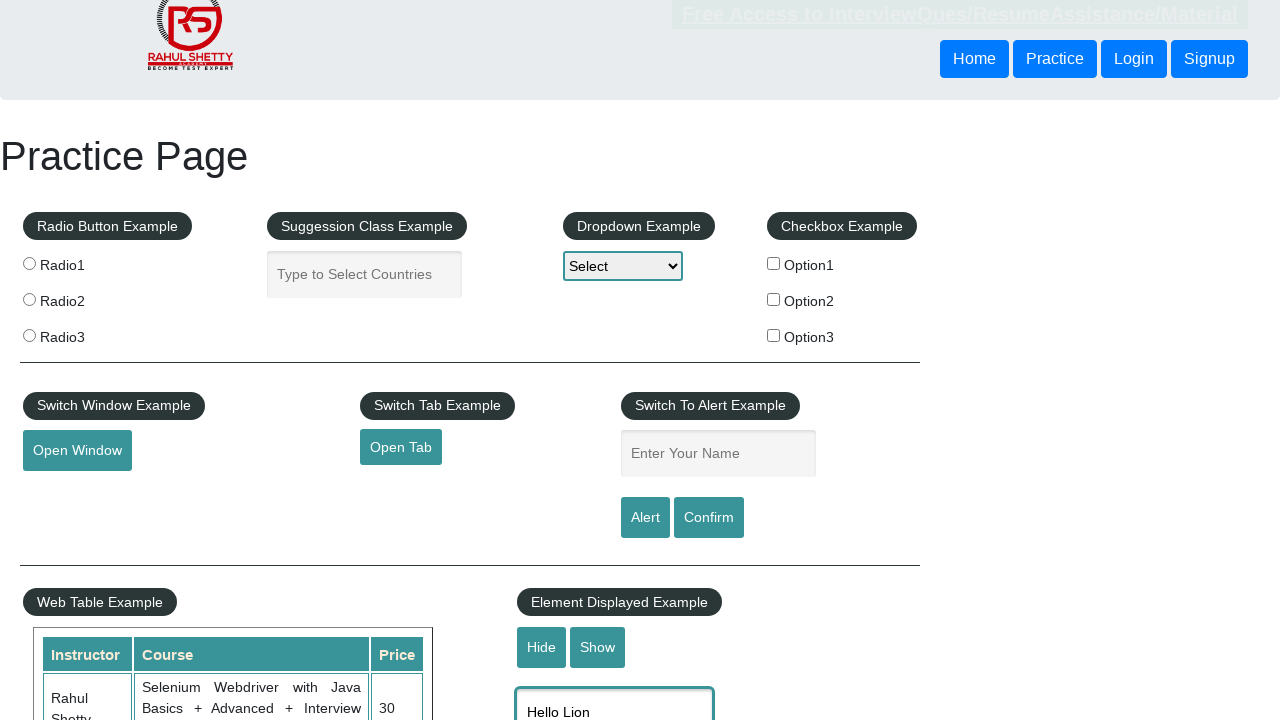

Waited 2 seconds
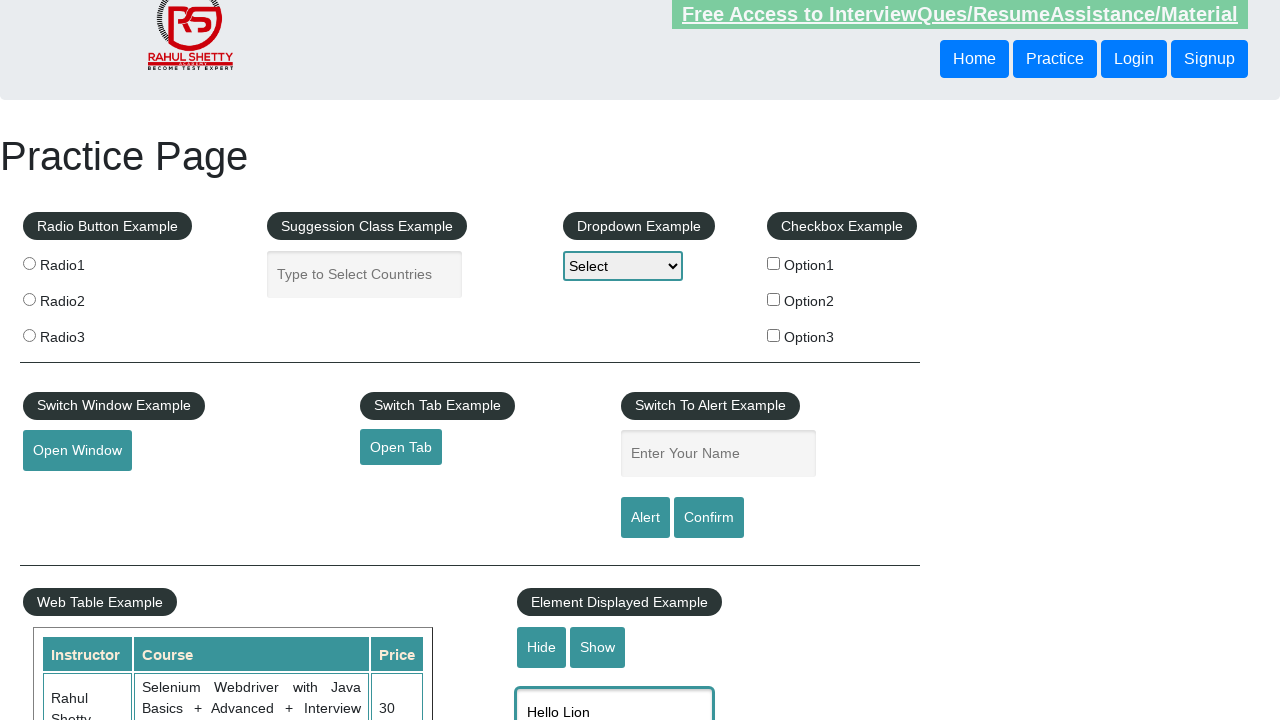

Clicked hide button to hide text field at (542, 647) on #hide-textbox
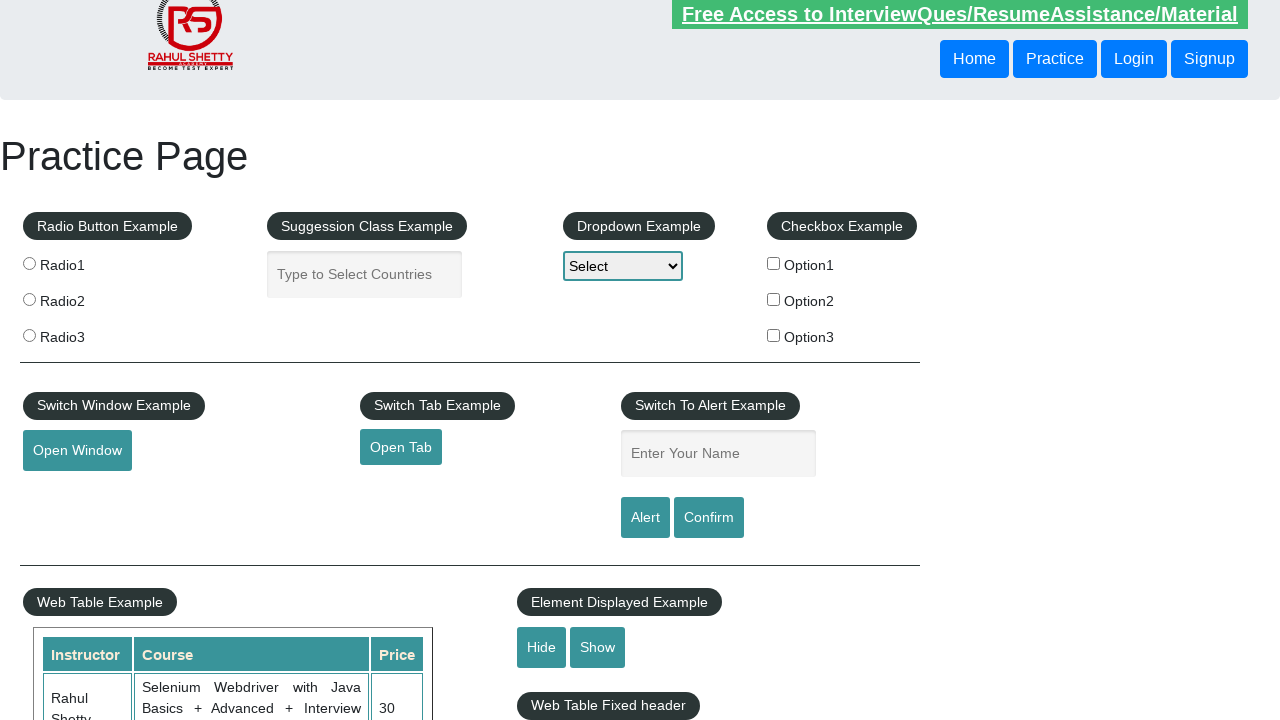

Waited 2 seconds
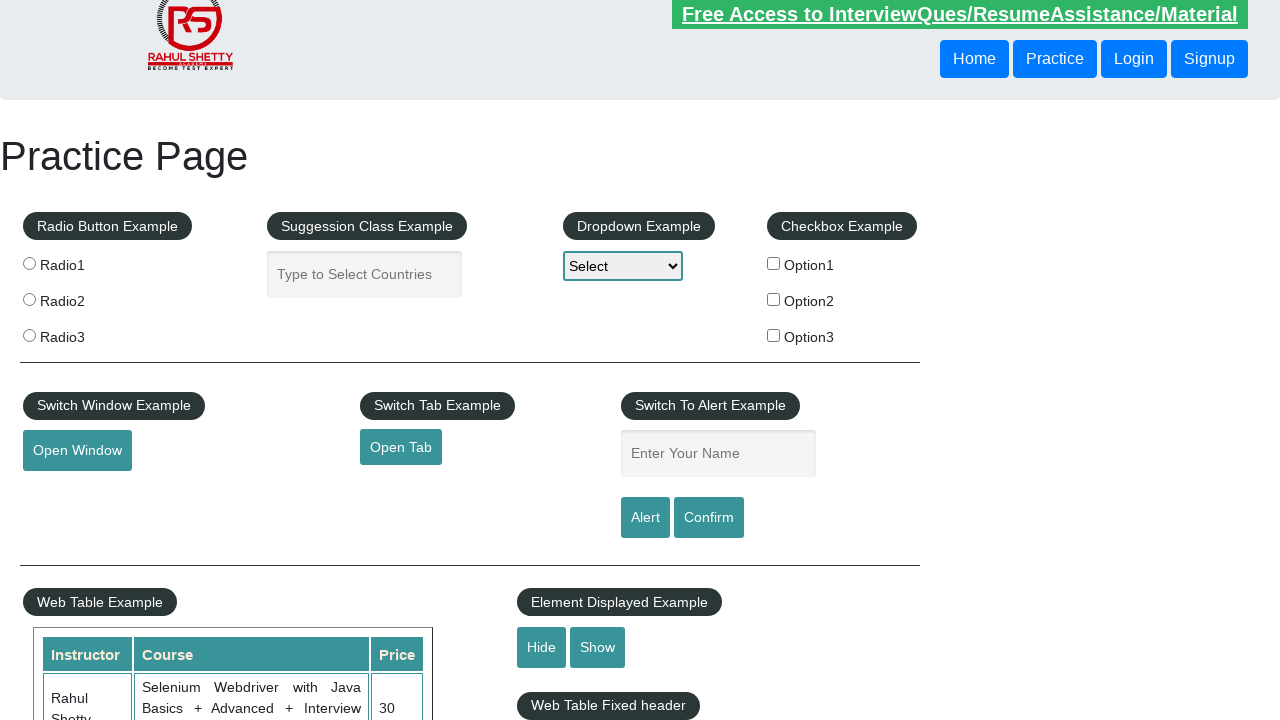

Checked visibility of text field (should be hidden)
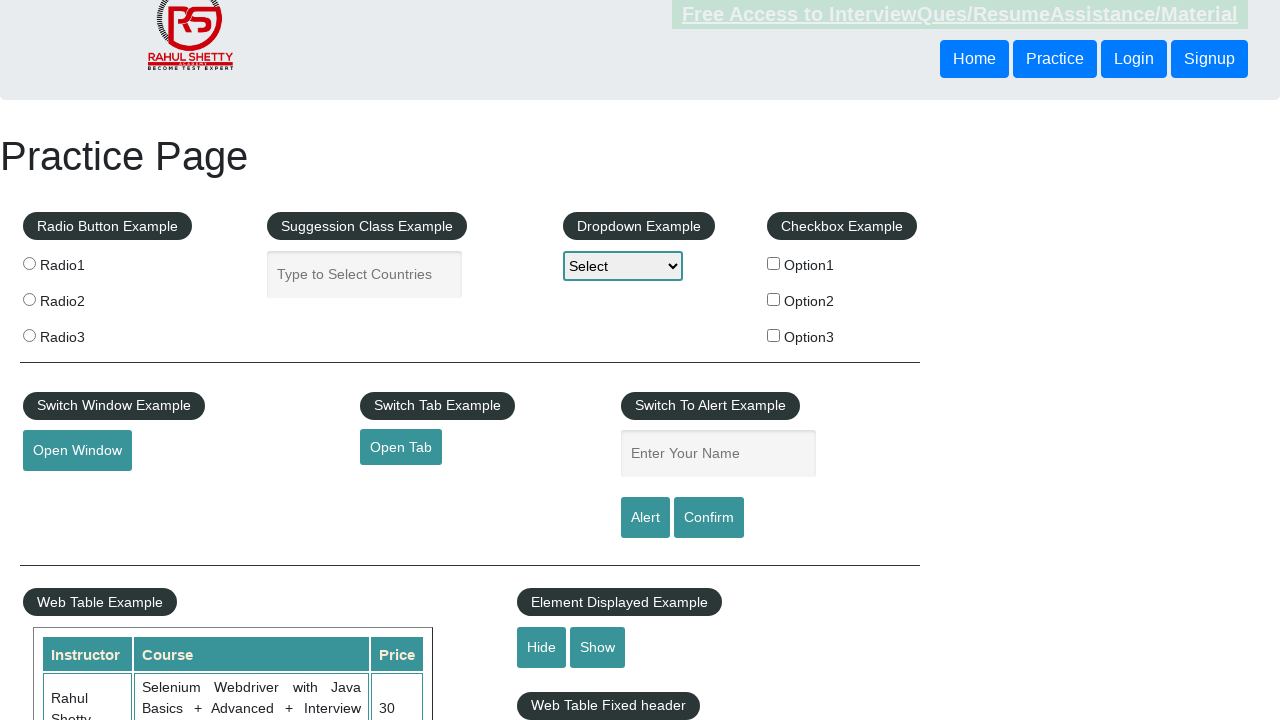

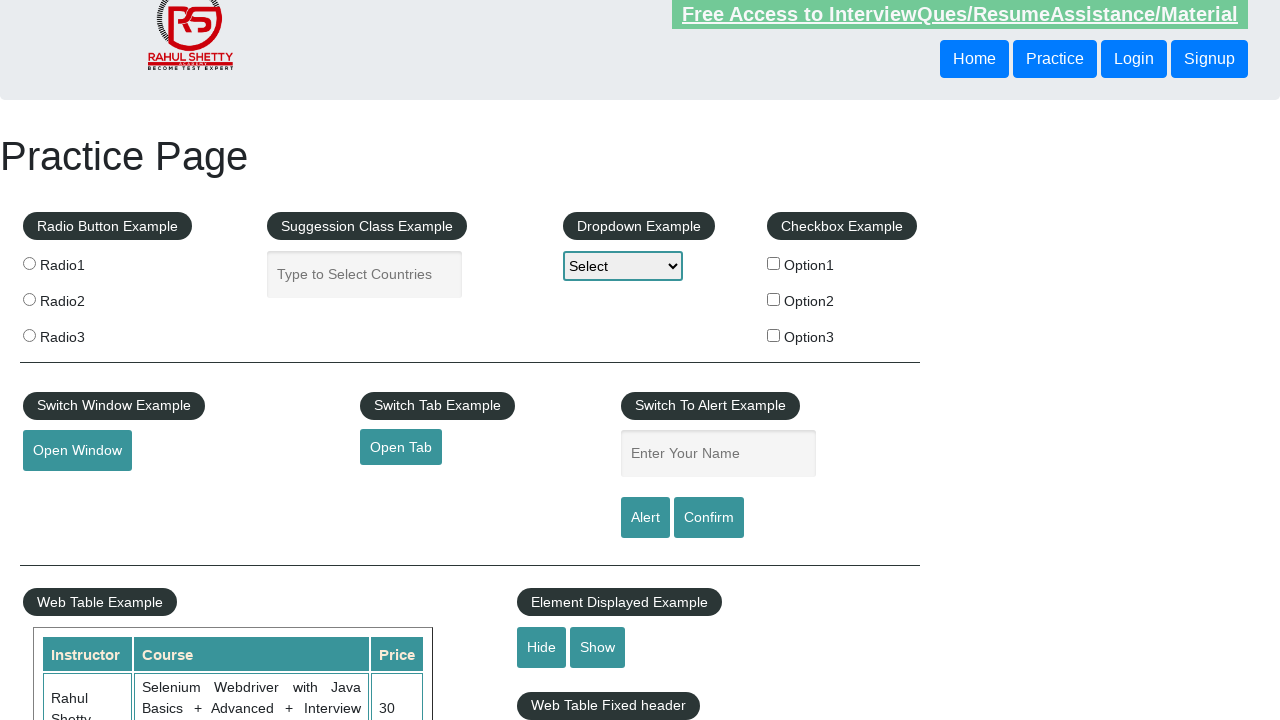